Tests navigating to page 2 of the form, selecting multiple checkbox options, and verifying the results display correctly

Starting URL: https://lm.skillbox.cc/qa_tester/module07/practice3/

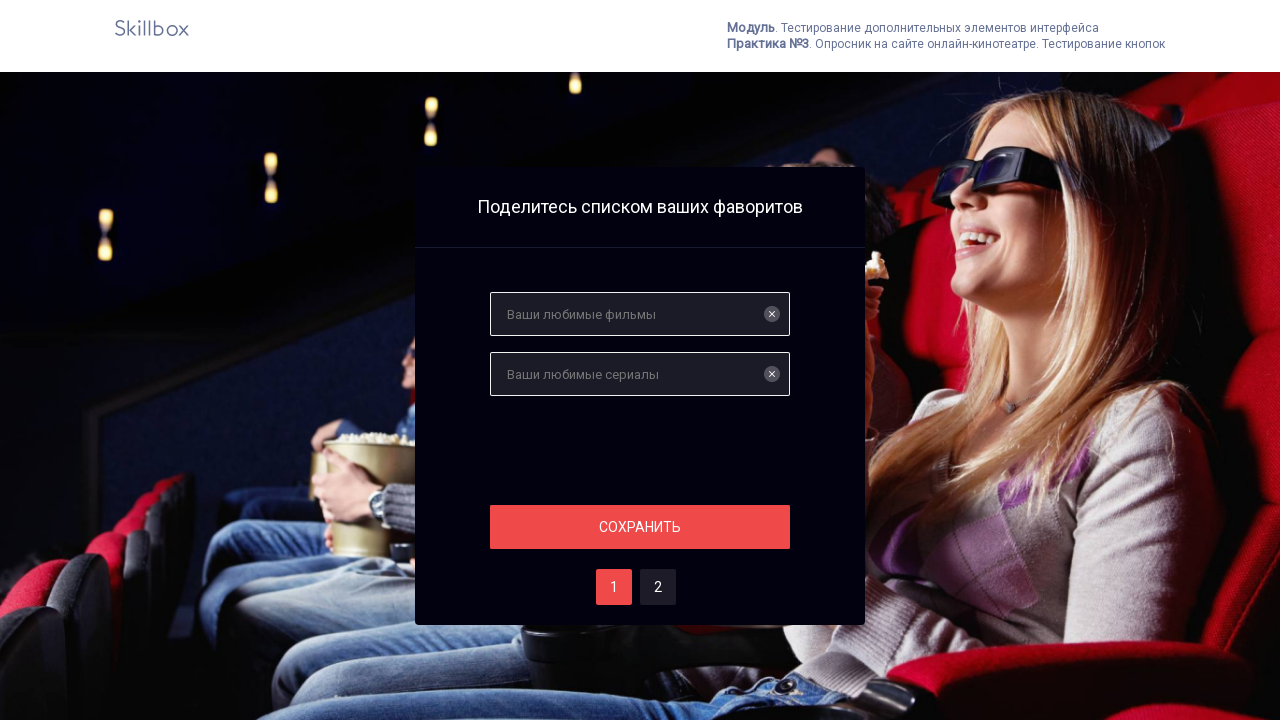

Clicked on page 2 navigation button at (658, 587) on #two
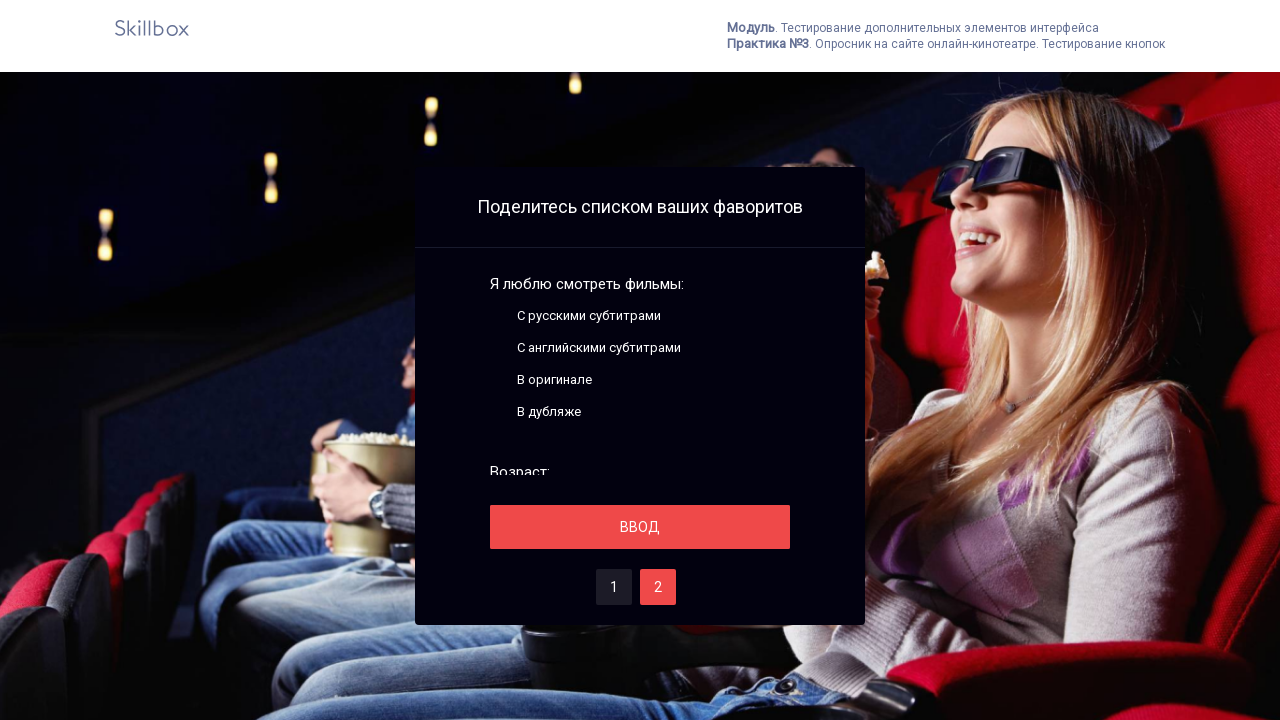

Selected first checkbox option on page 2 at (498, 348) on xpath=//*[@id="page_2"]/div[1]/div[2]/div[2]/label
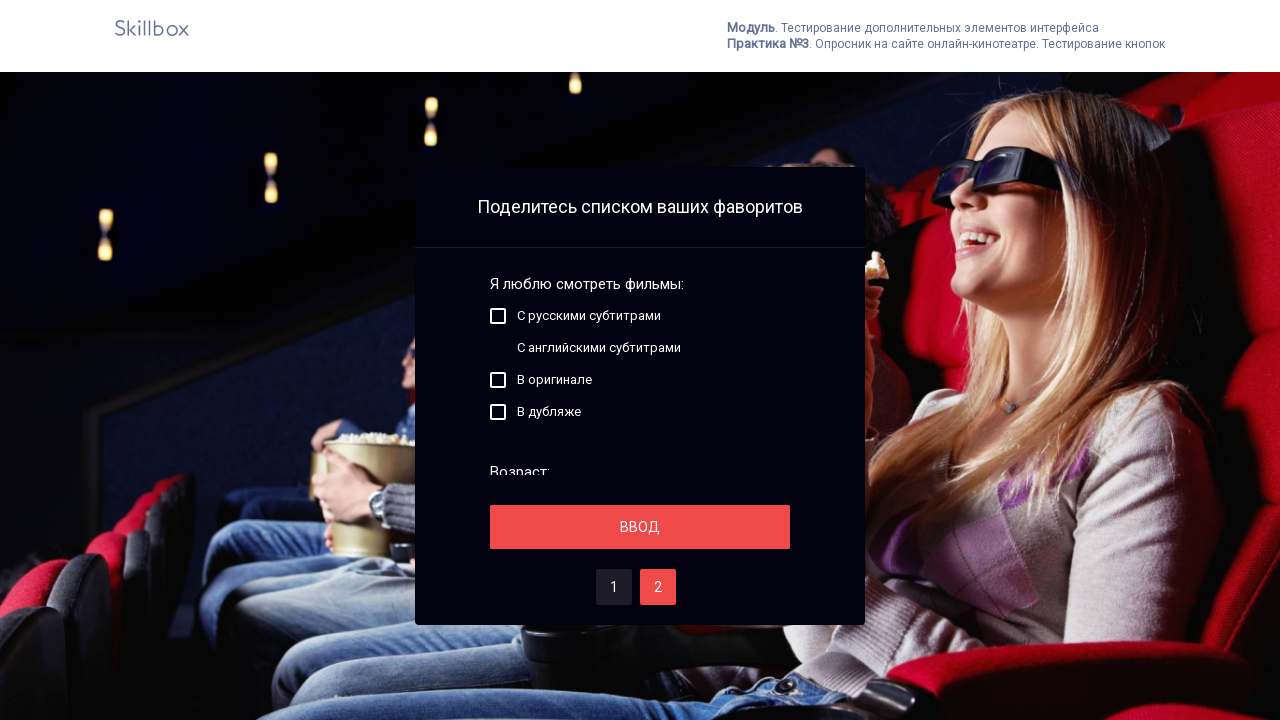

Selected second checkbox option on page 2 at (498, 412) on xpath=//*[@id="page_2"]/div[1]/div[2]/div[4]/label
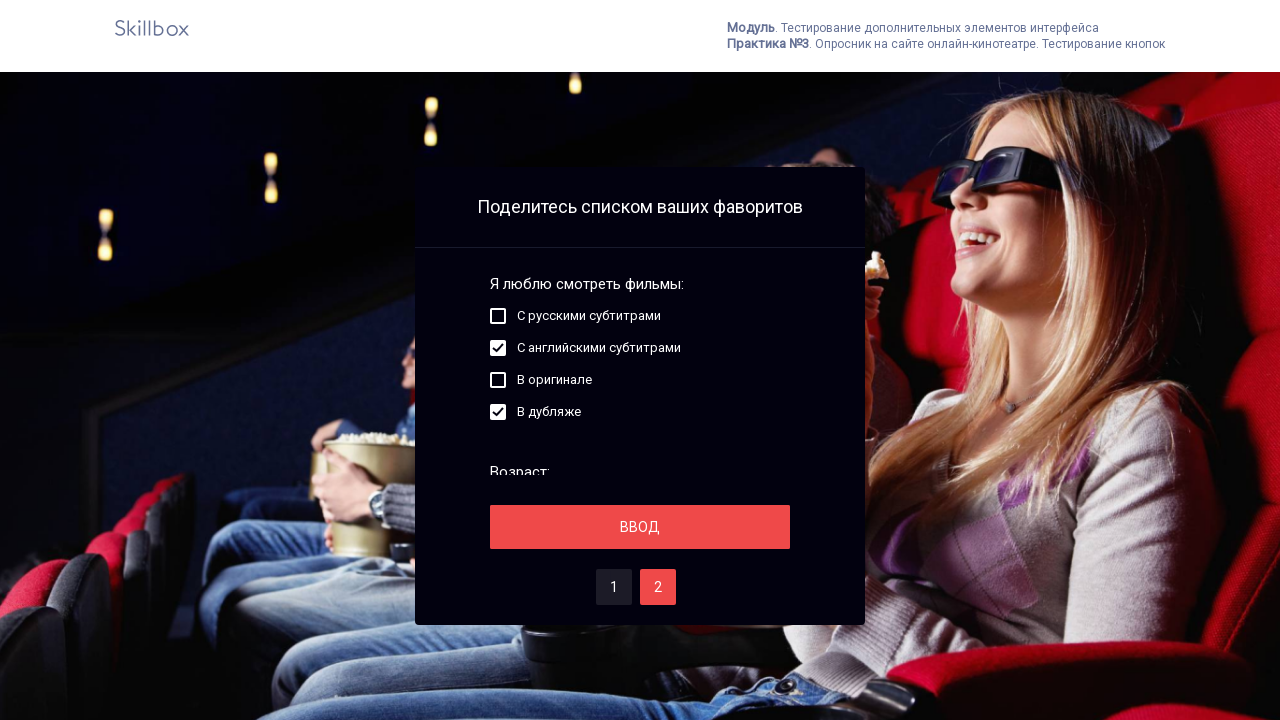

Selected third checkbox option on page 2 at (498, 387) on #page_2 > div:nth-child(2) > div.module__inputs > div:nth-child(3) > label > spa
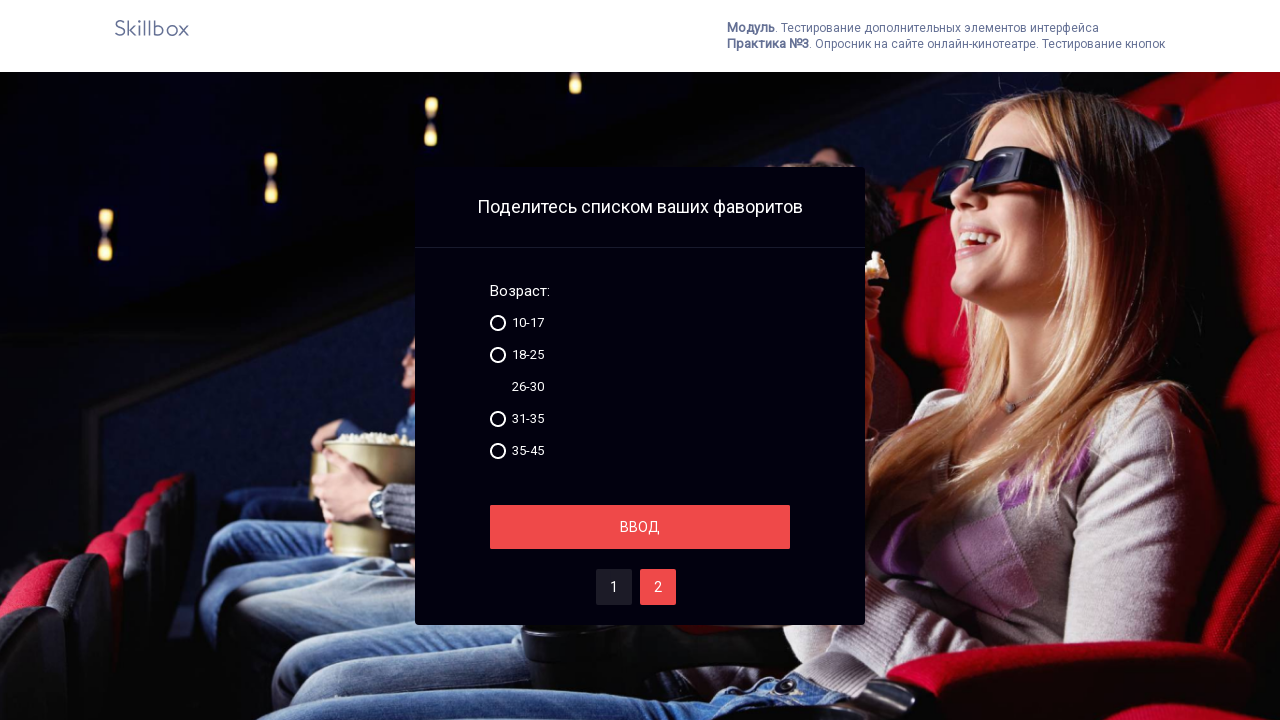

Clicked save button to submit form at (640, 527) on #save
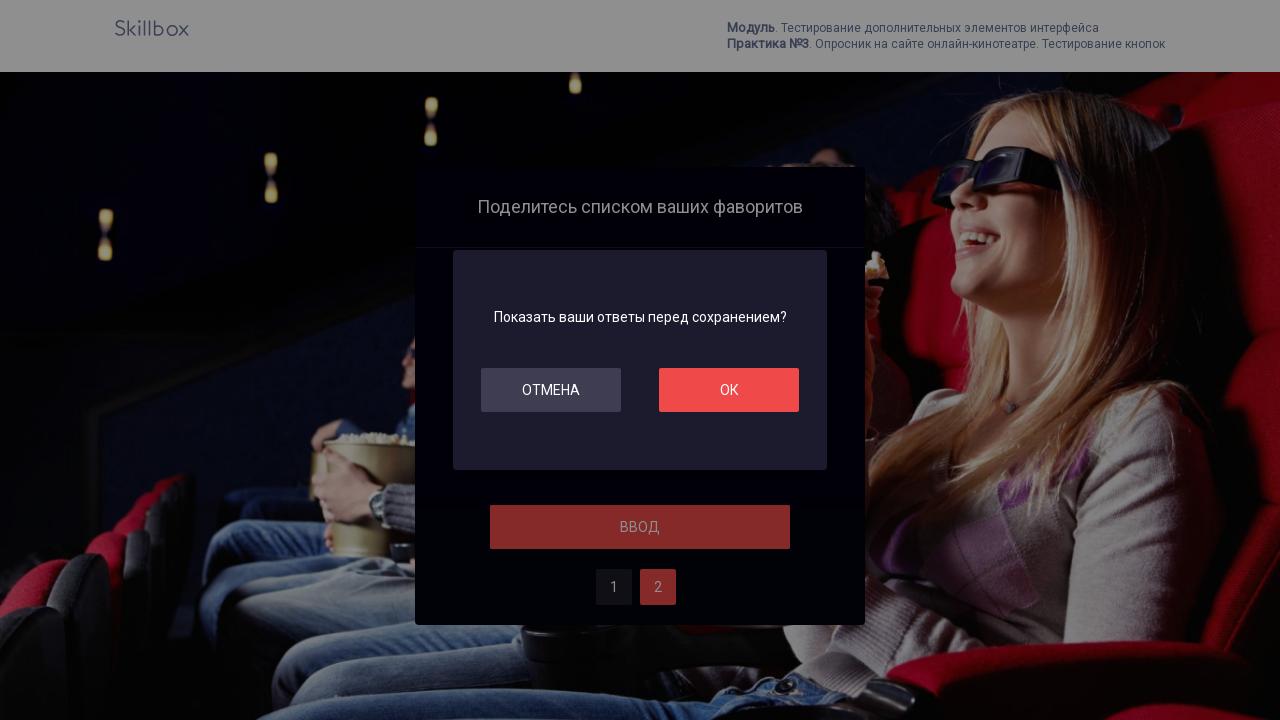

Clicked OK button to confirm submission at (729, 390) on #ok
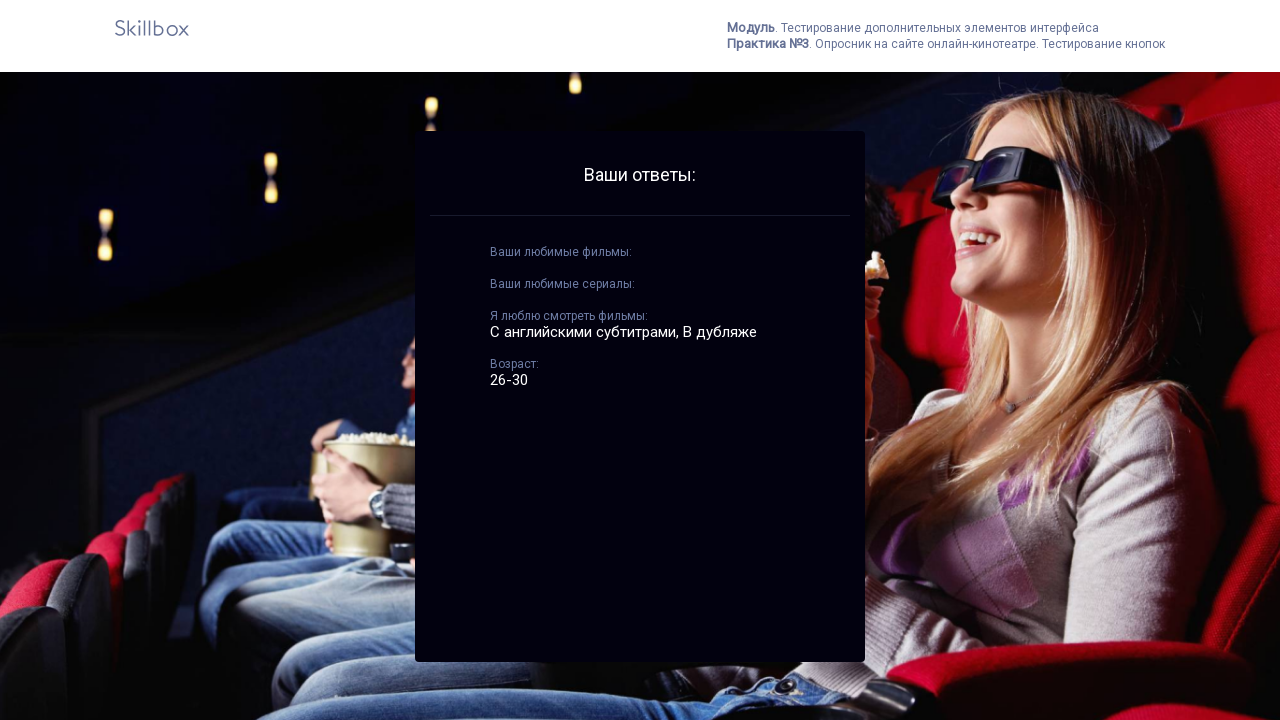

Results page loaded and verified
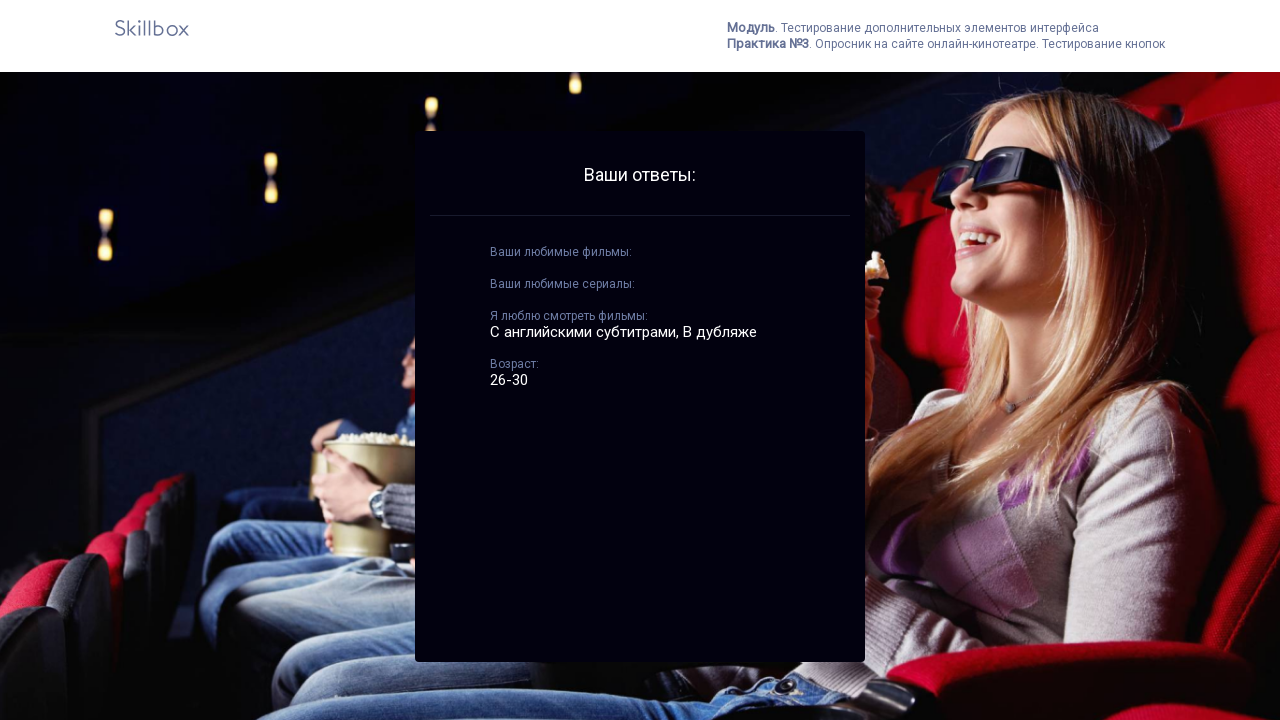

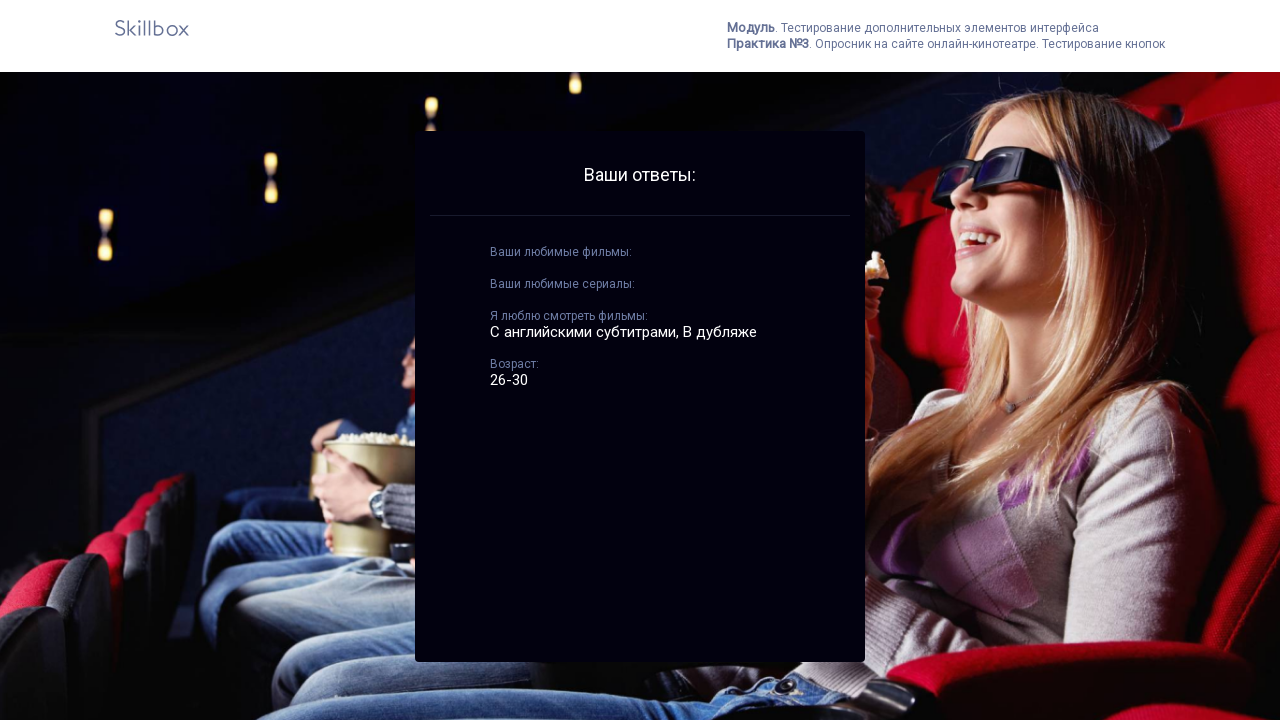